Tests handling a confirmation alert by clicking a button and dismissing the dialog

Starting URL: https://demoqa.com/alerts

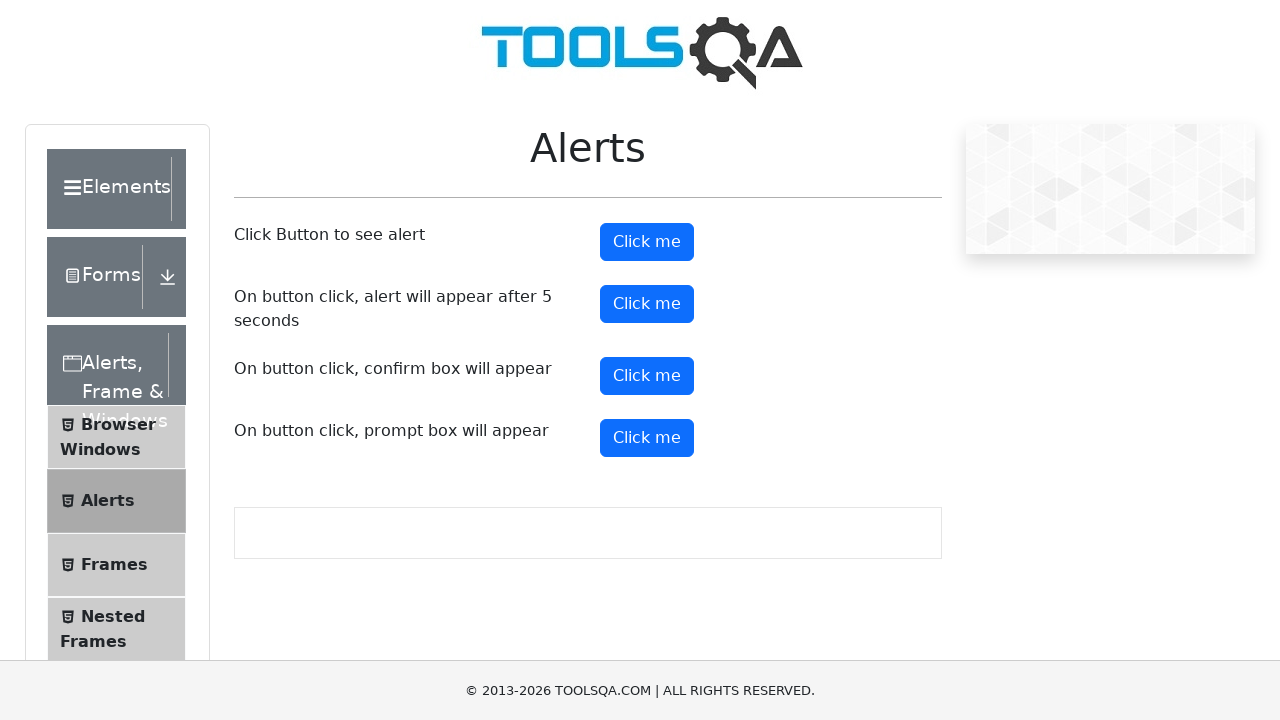

Set up dialog handler to dismiss confirmation alerts
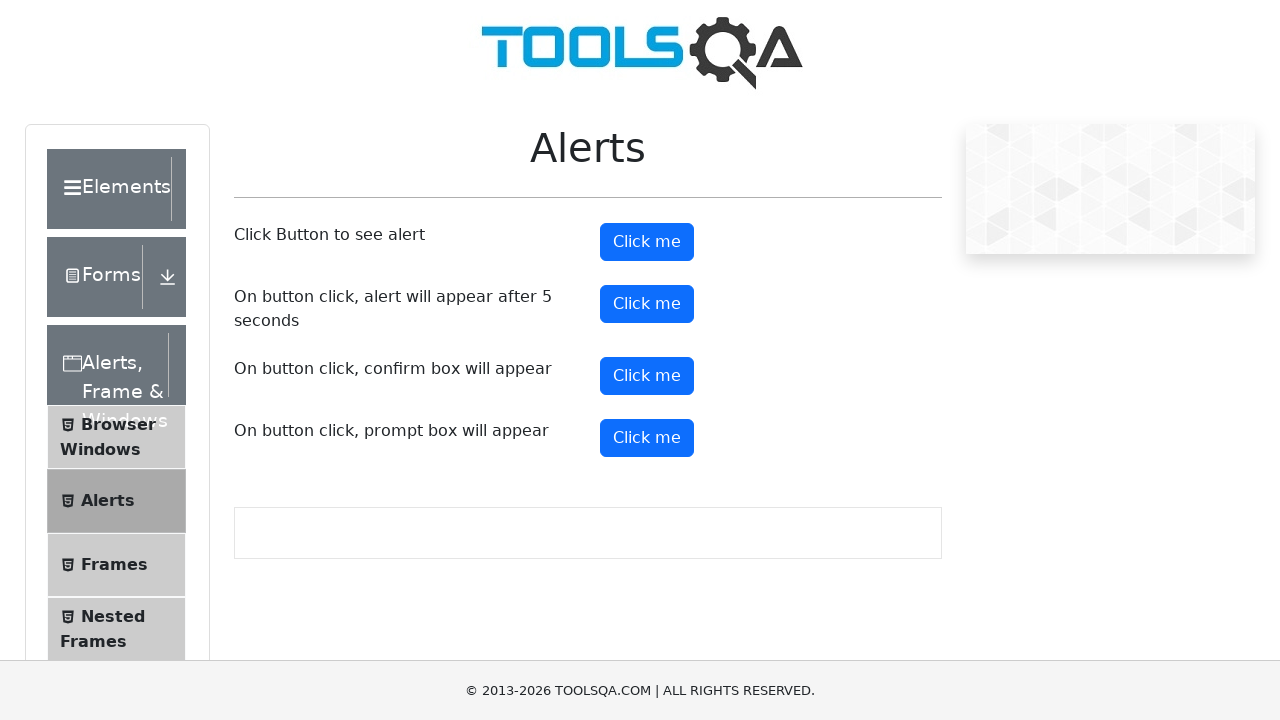

Clicked the confirm button to trigger confirmation dialog at (647, 376) on #confirmButton
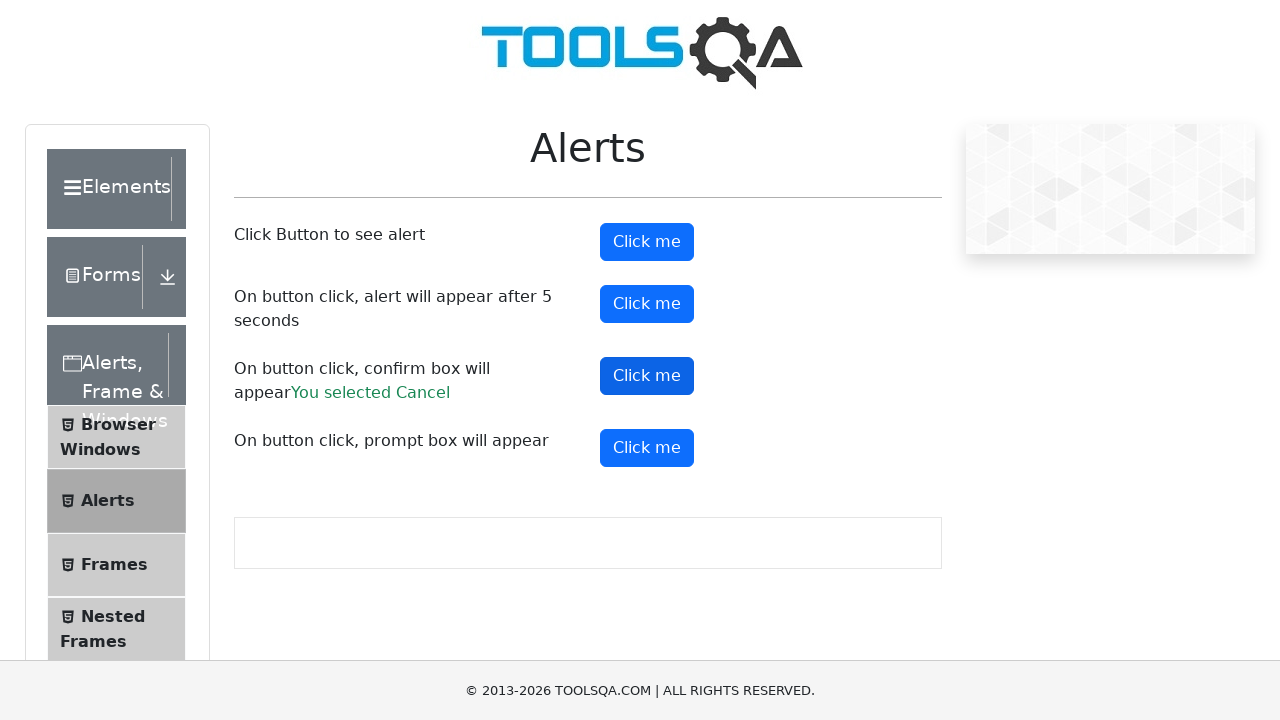

Waited for confirmation result message to appear
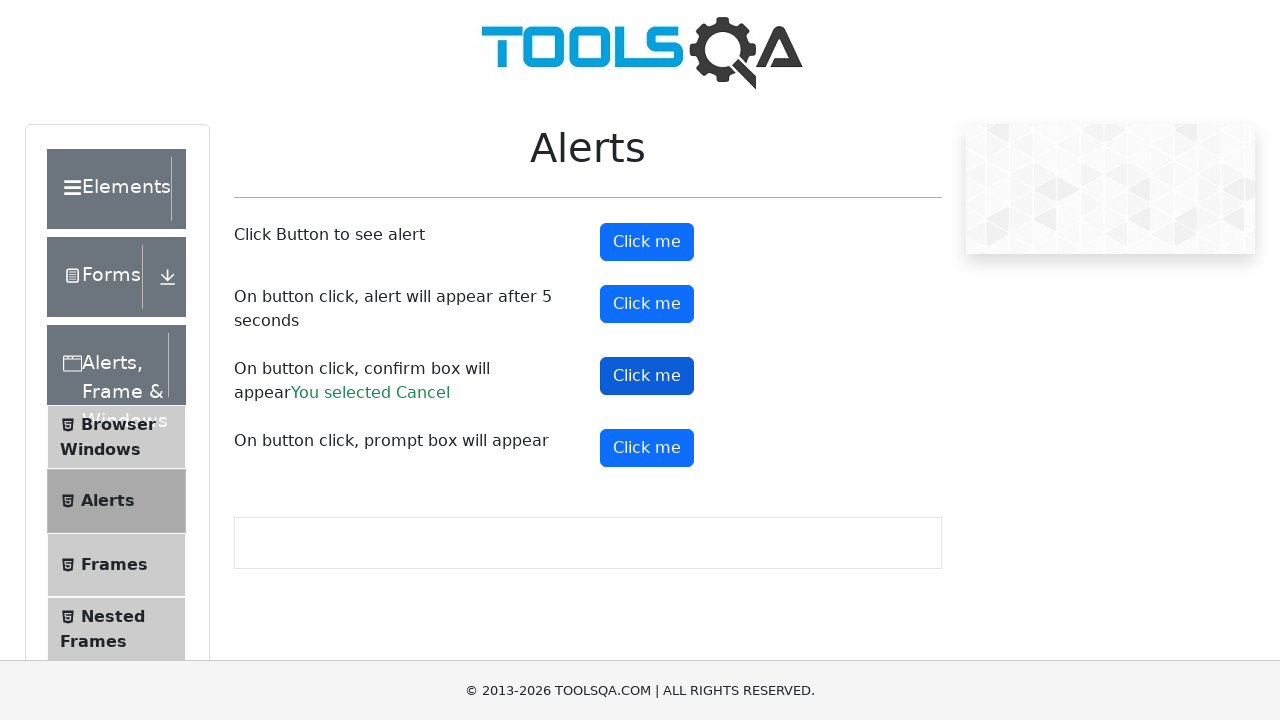

Retrieved confirmation result text
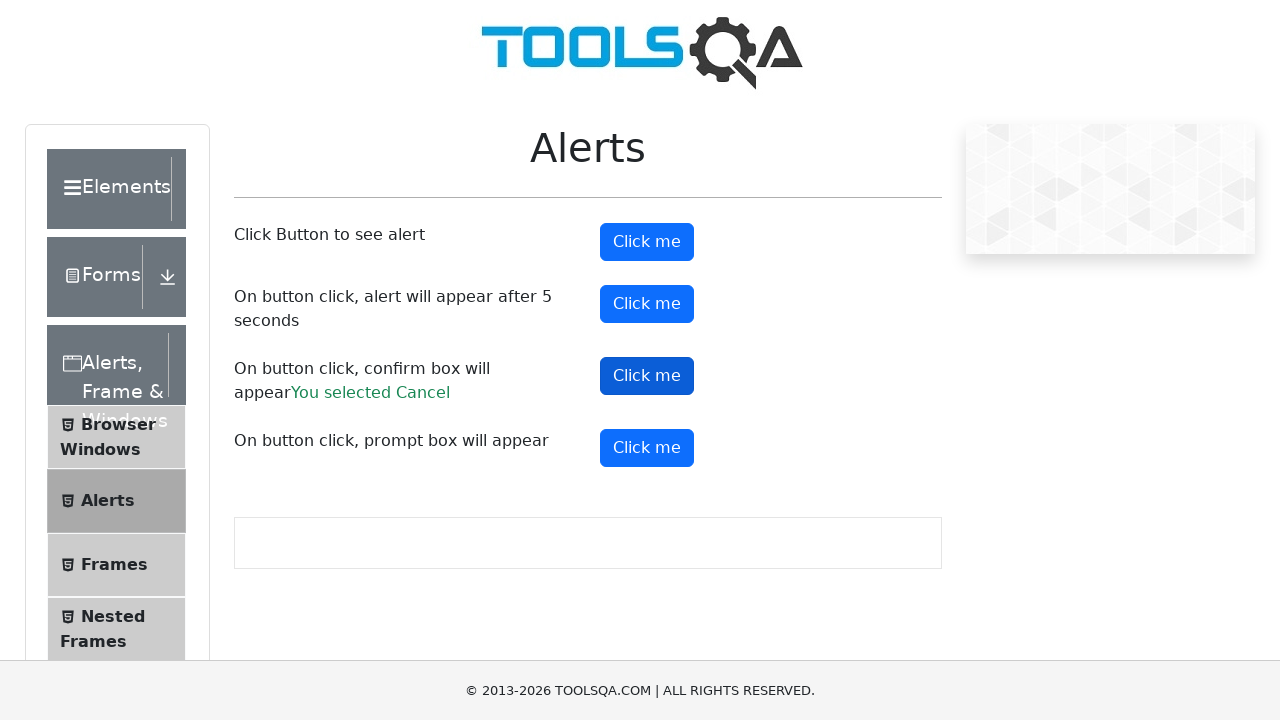

Verified that result text is 'You selected Cancel'
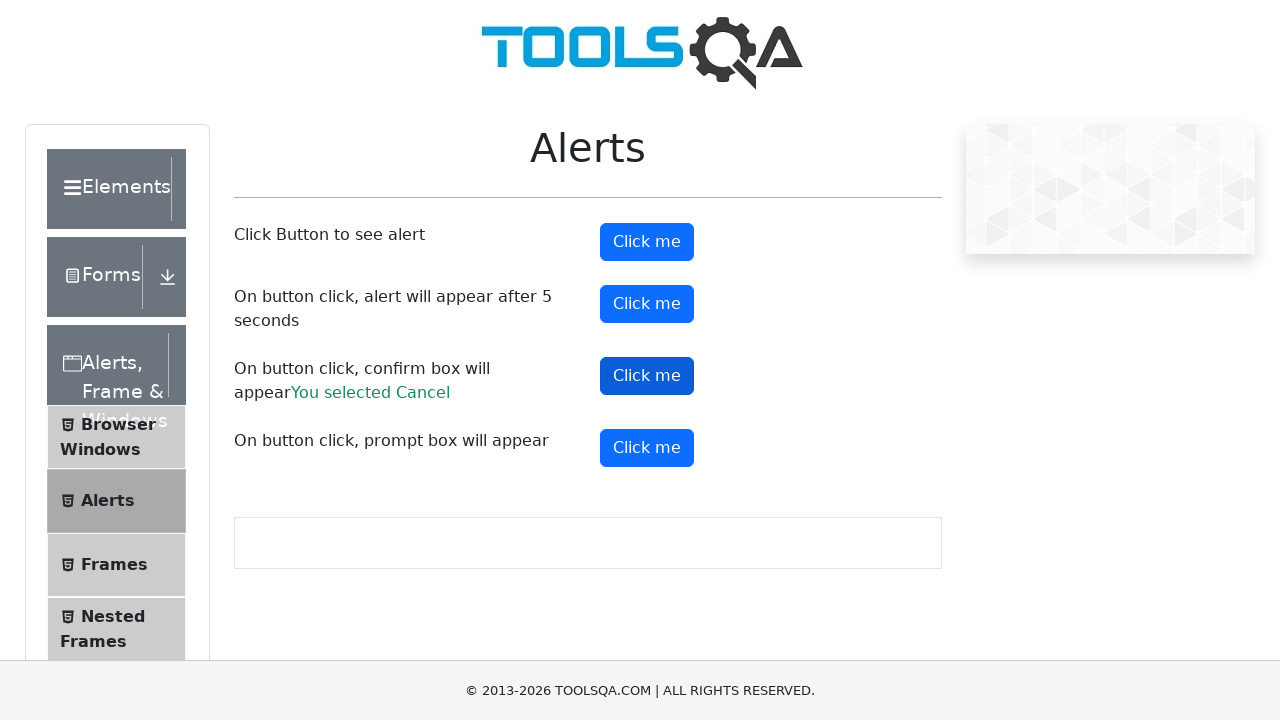

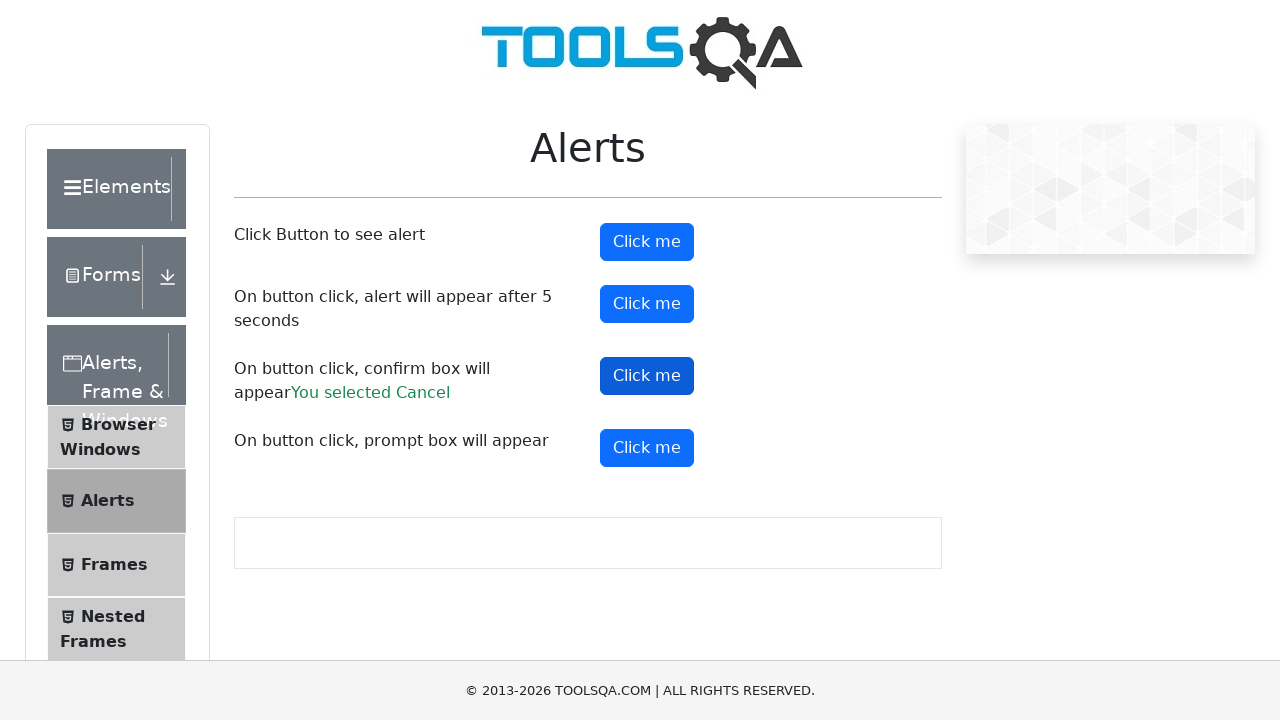